Tests date picker functionality by selecting a specific date (July 4, 2000) using dropdown selects for month and year, then clicking on the day

Starting URL: https://www.dummyticket.com/dummy-ticket-for-visa-application/

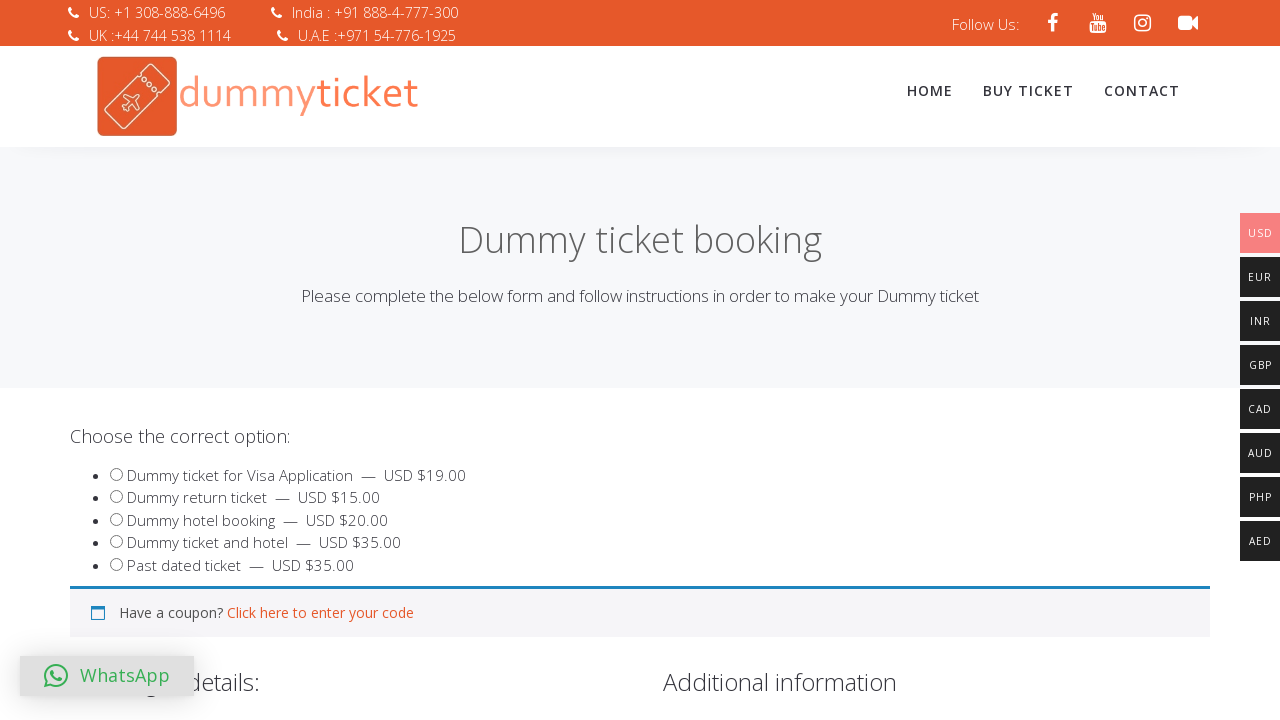

Clicked on date of birth input to open date picker at (344, 360) on input#dob
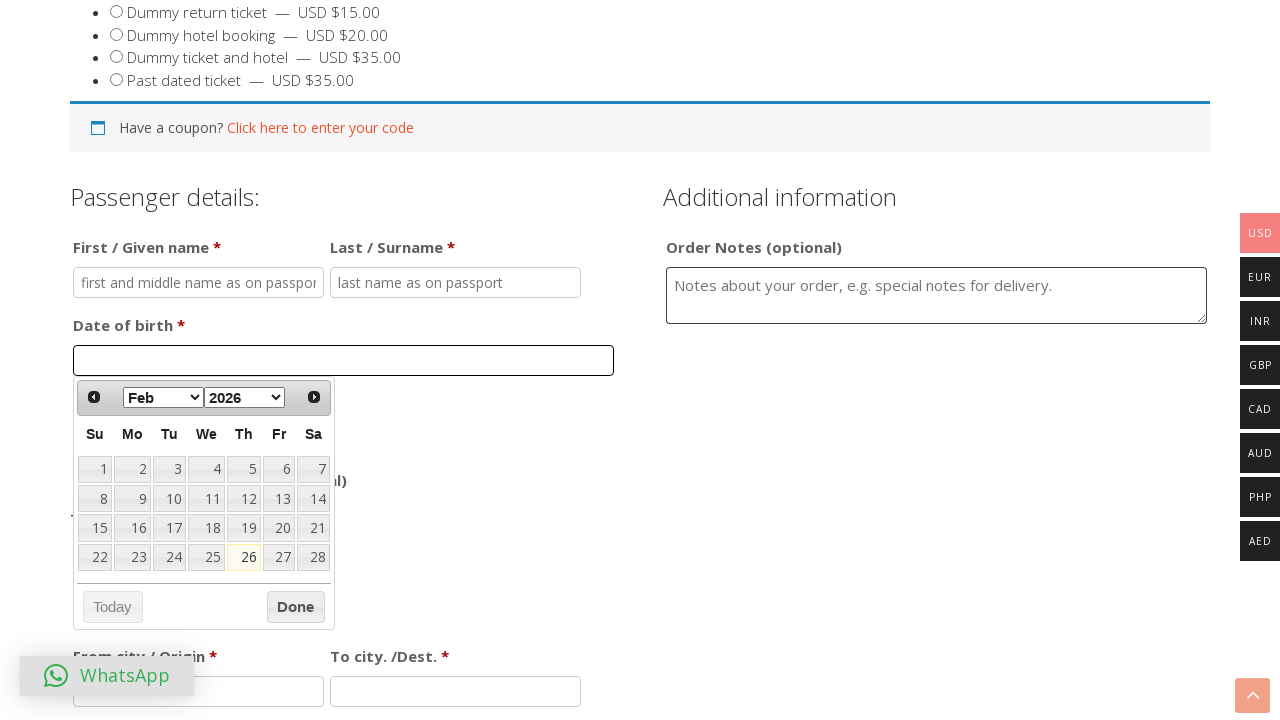

Selected July from month dropdown on select[data-handler='selectMonth']
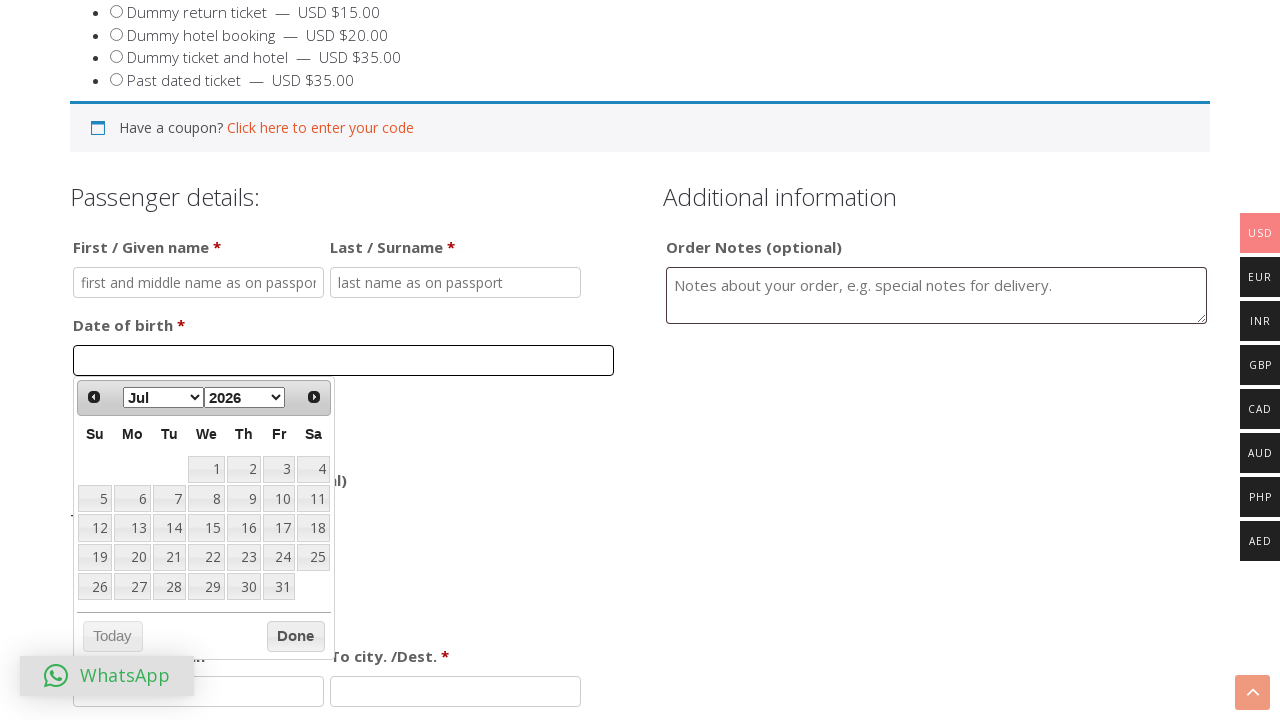

Selected 2000 from year dropdown on select[data-handler='selectYear']
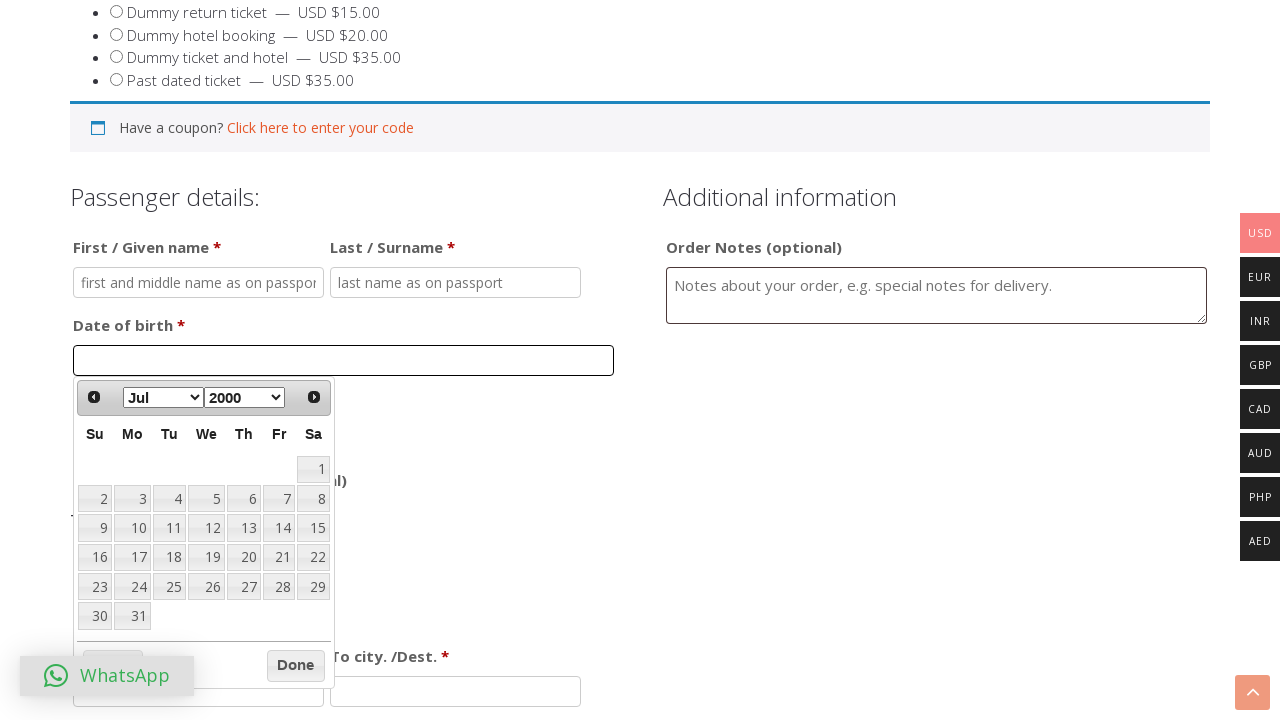

Clicked on day 4 in the calendar to select July 4, 2000 at (169, 499) on div#ui-datepicker-div table tbody tr td a >> nth=3
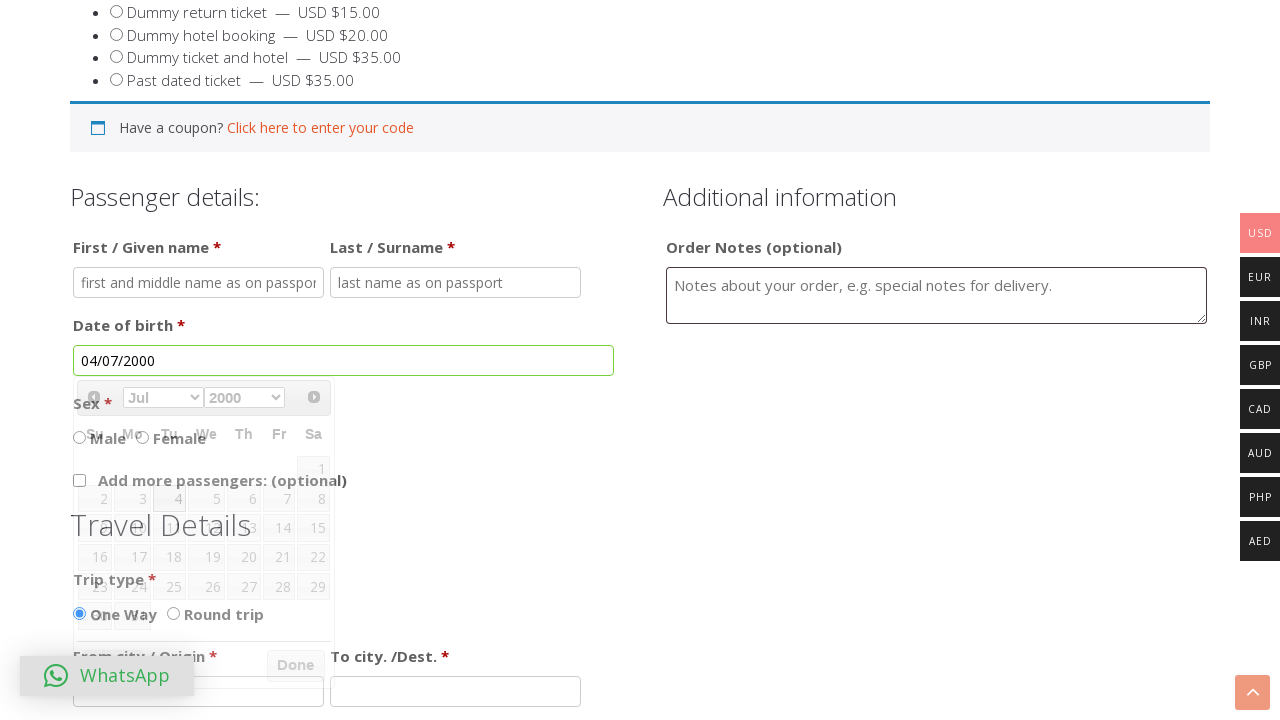

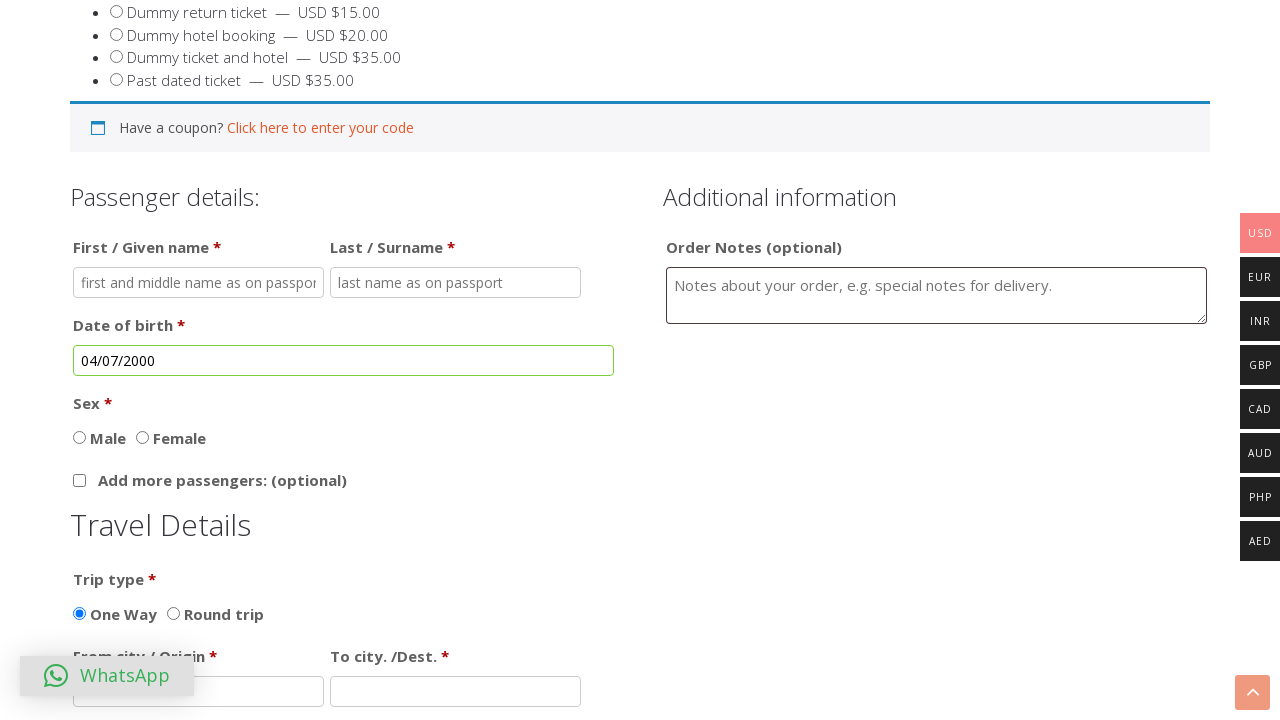